Navigates to pets.mail.ru and attempts to interact with a search input field

Starting URL: https://pets.mail.ru

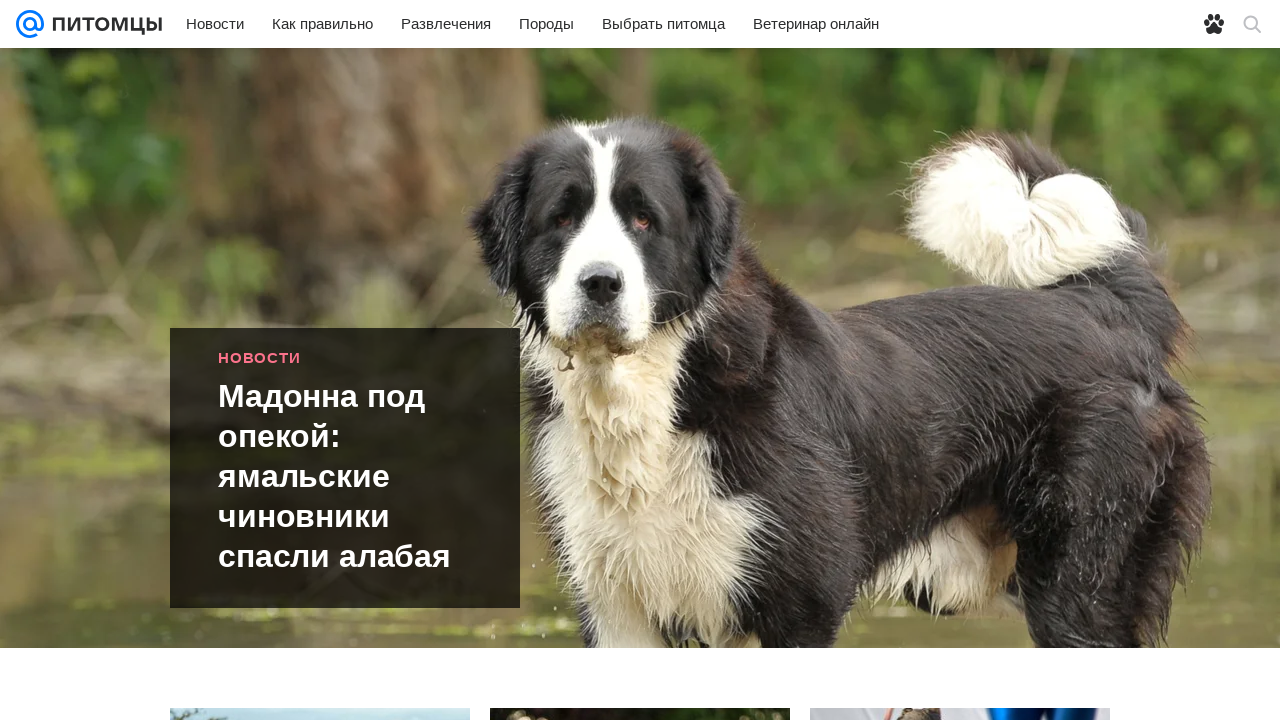

Navigated to https://pets.mail.ru
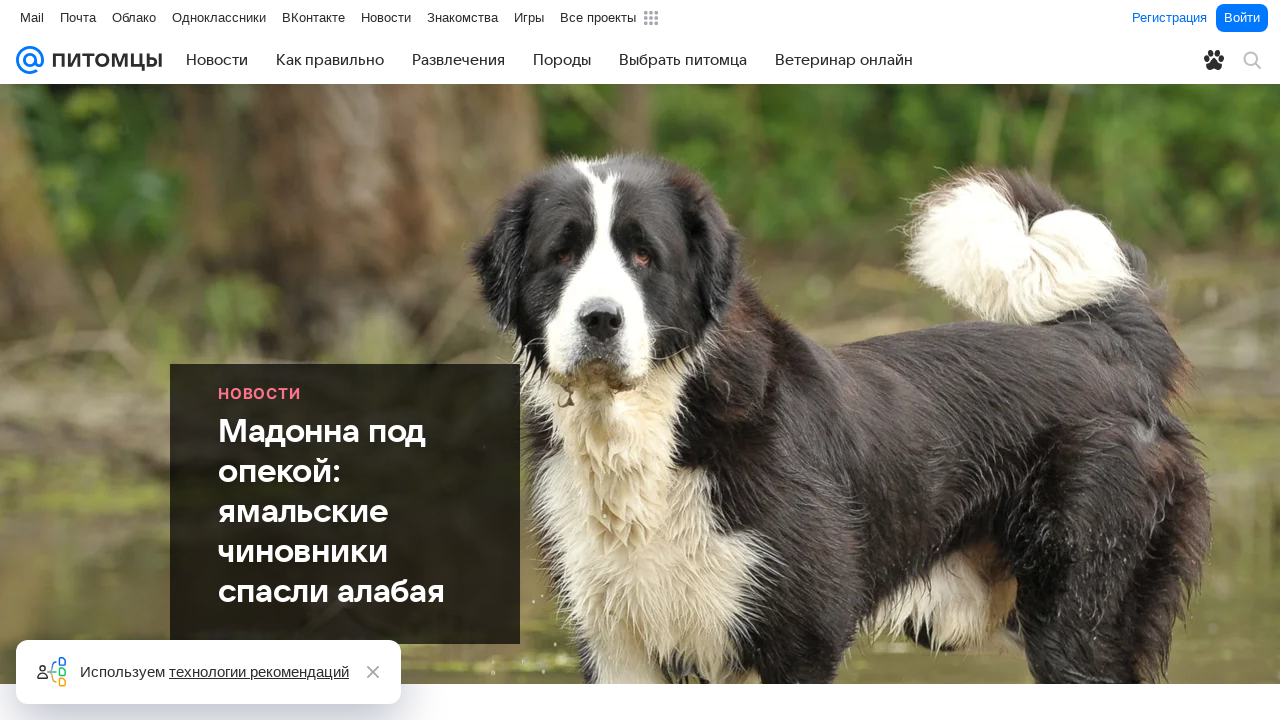

Search input field with id 'lst-ib' not found on page on #lst-ib
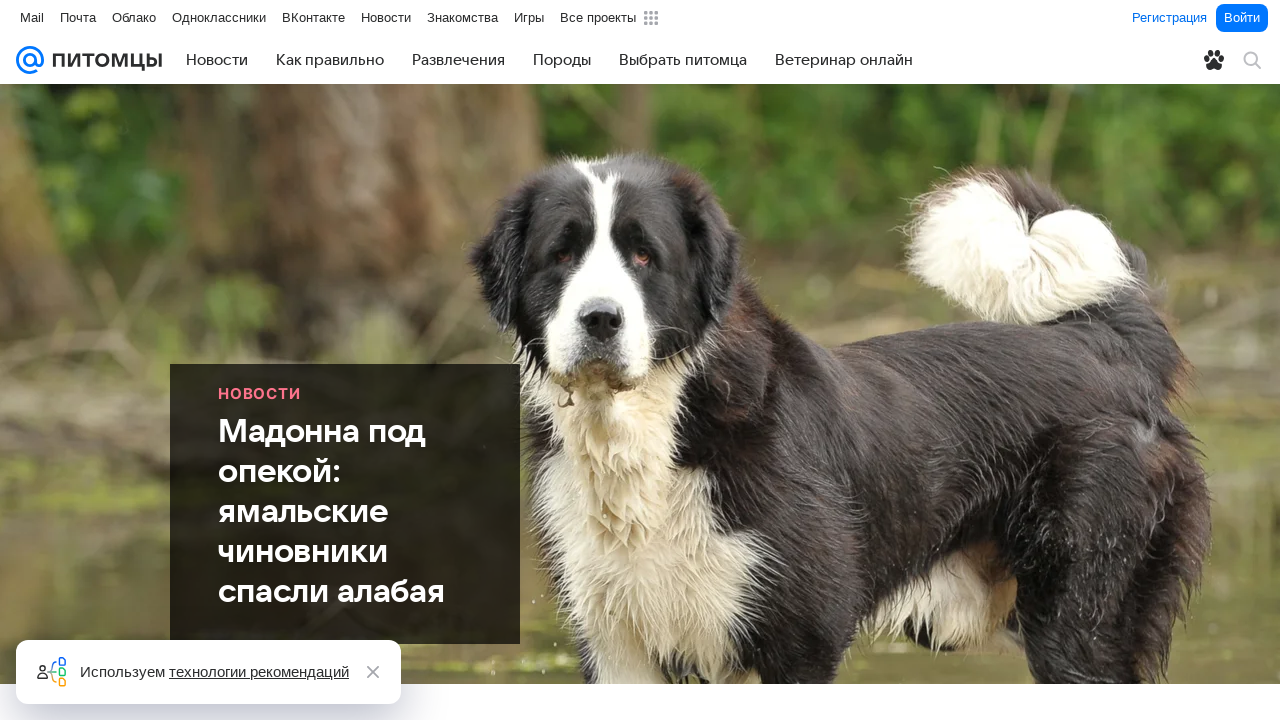

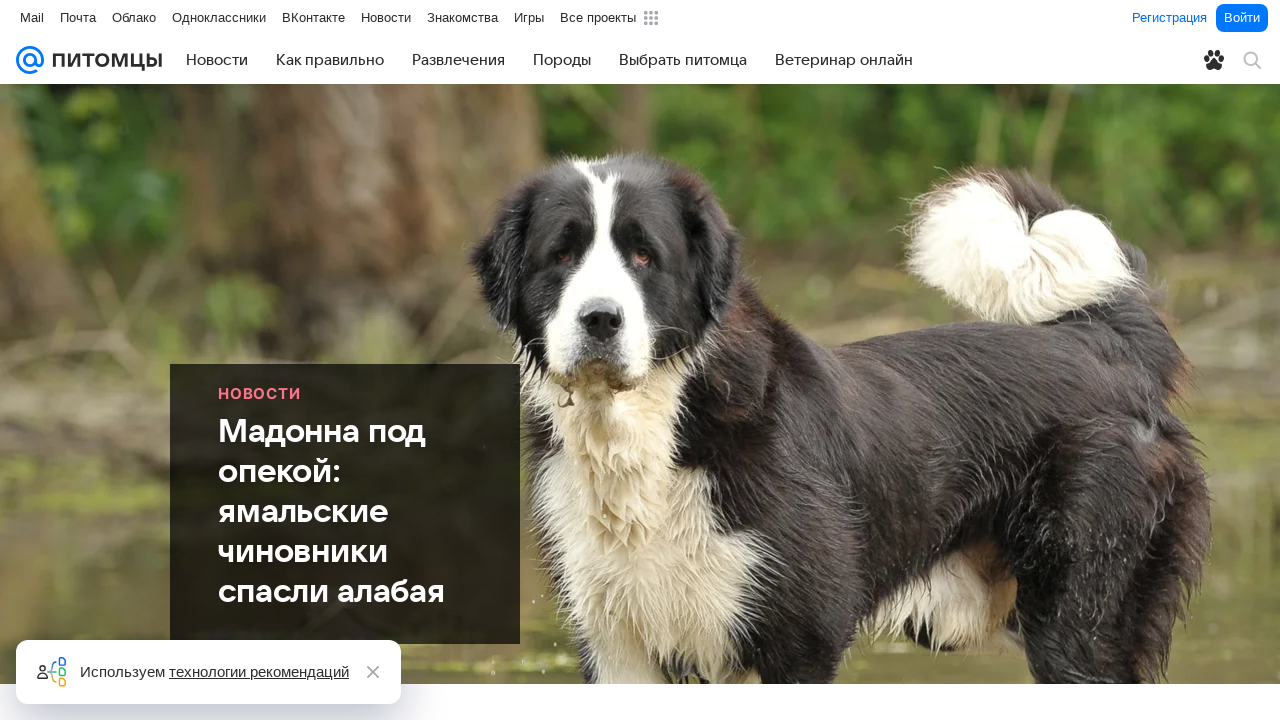